Navigates to jQuery UI website and clicks on the Download link using Actions class

Starting URL: https://jqueryui.com/

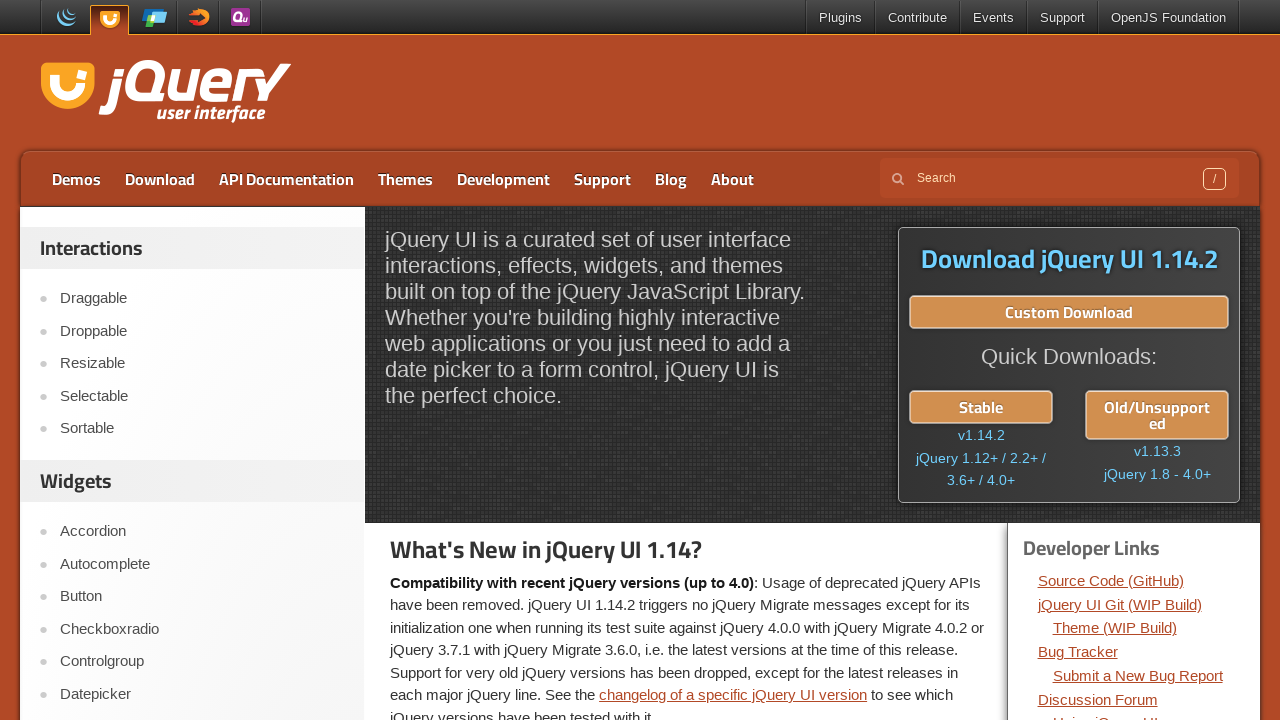

Navigated to jQuery UI website
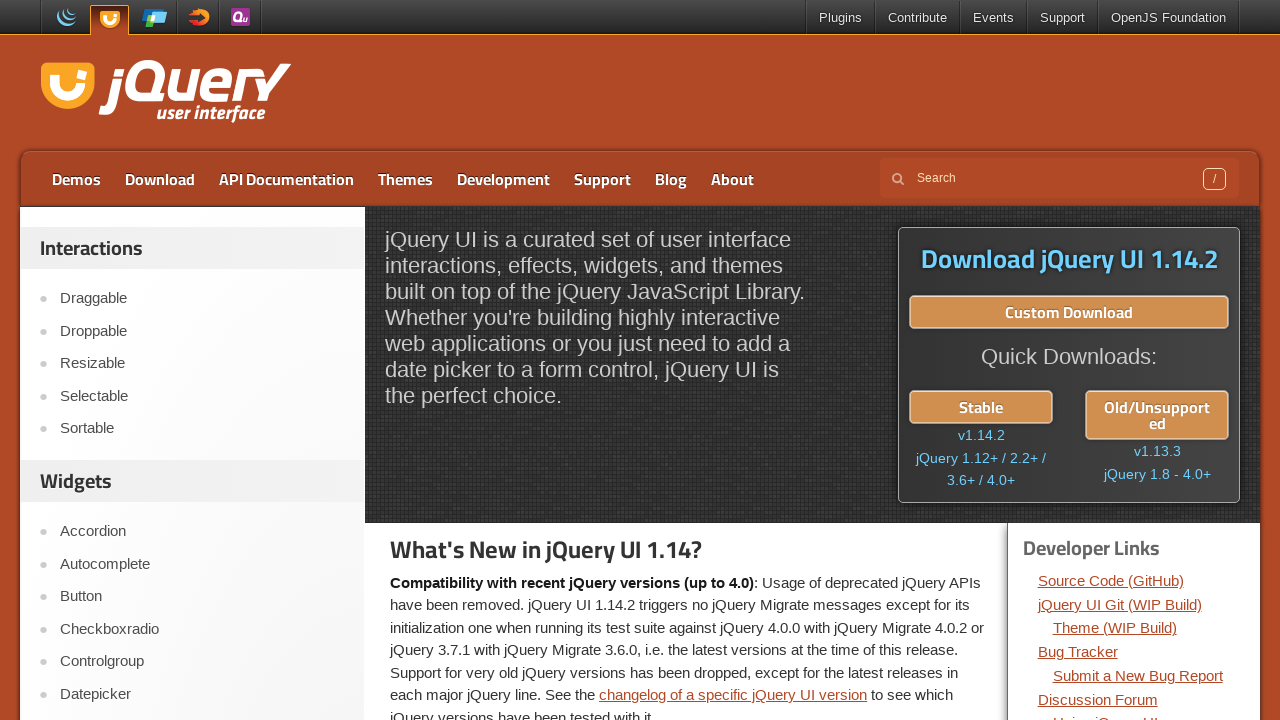

Clicked on the Download link using Actions class at (160, 179) on xpath=(//a[contains(text(),'Download')])[1]
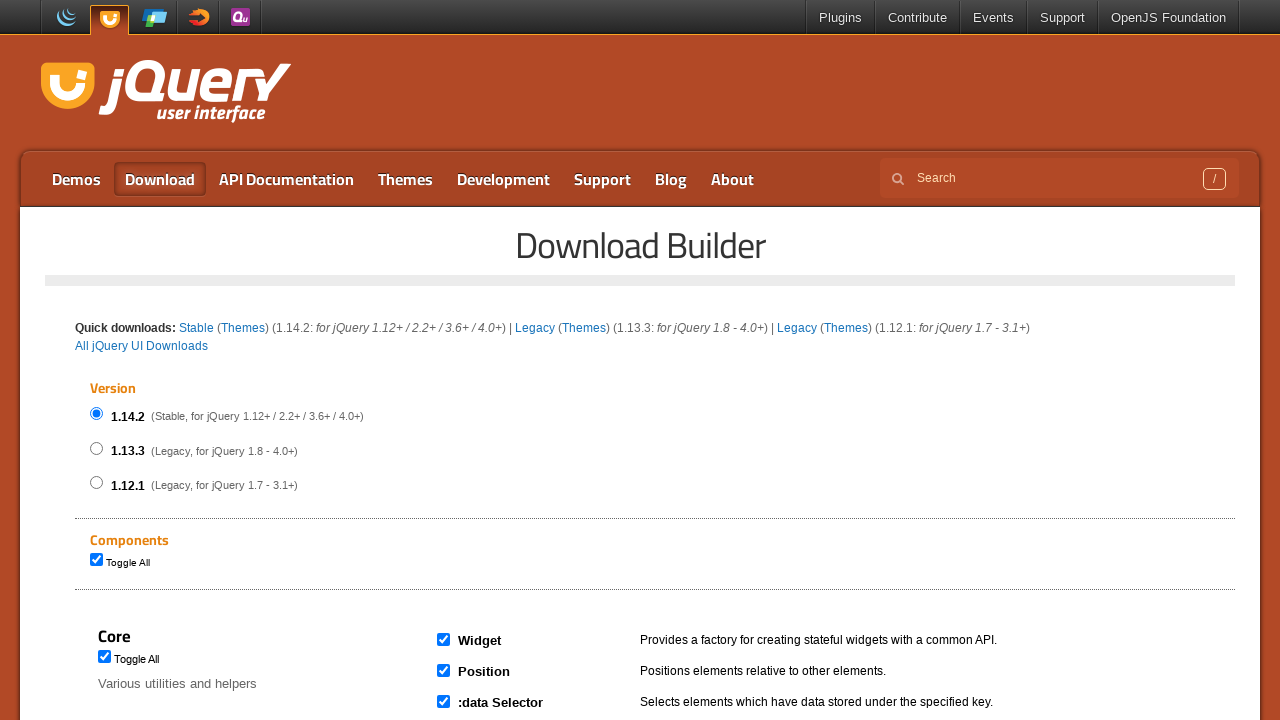

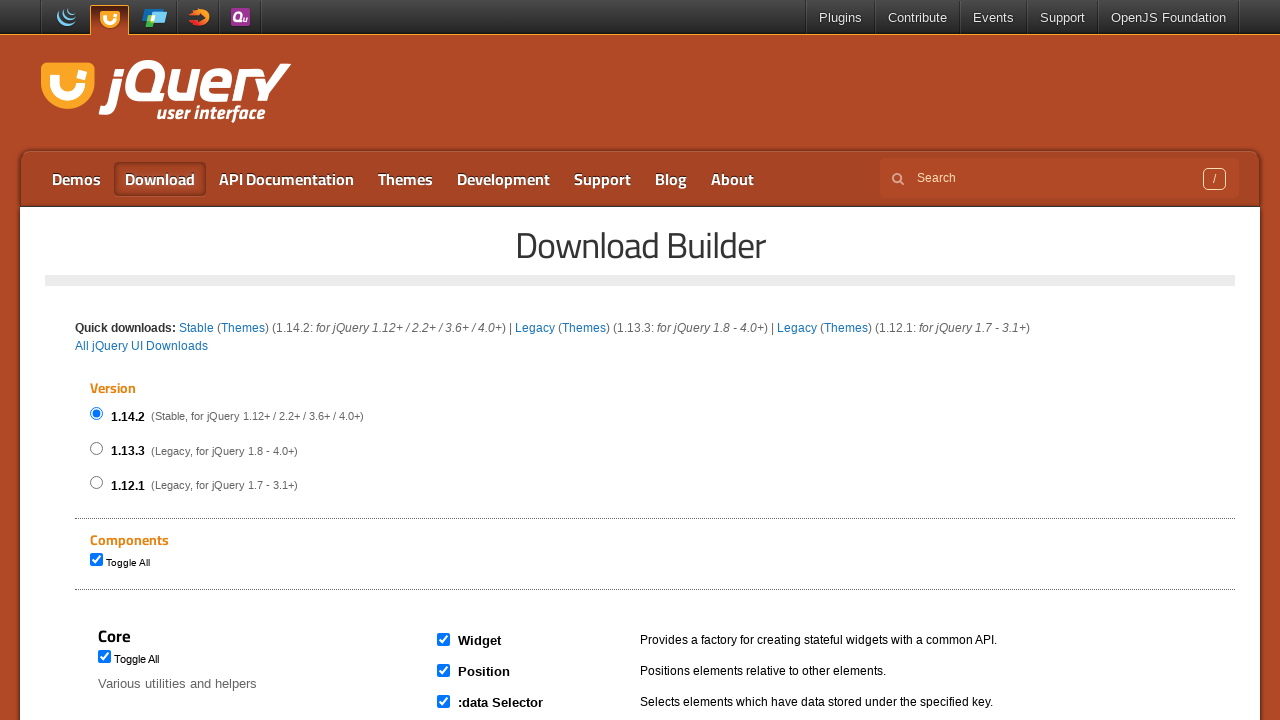